Tests homepage accessibility by scrolling down to the bottom of the page and then back up to the top.

Starting URL: https://smartbuy-me.com/

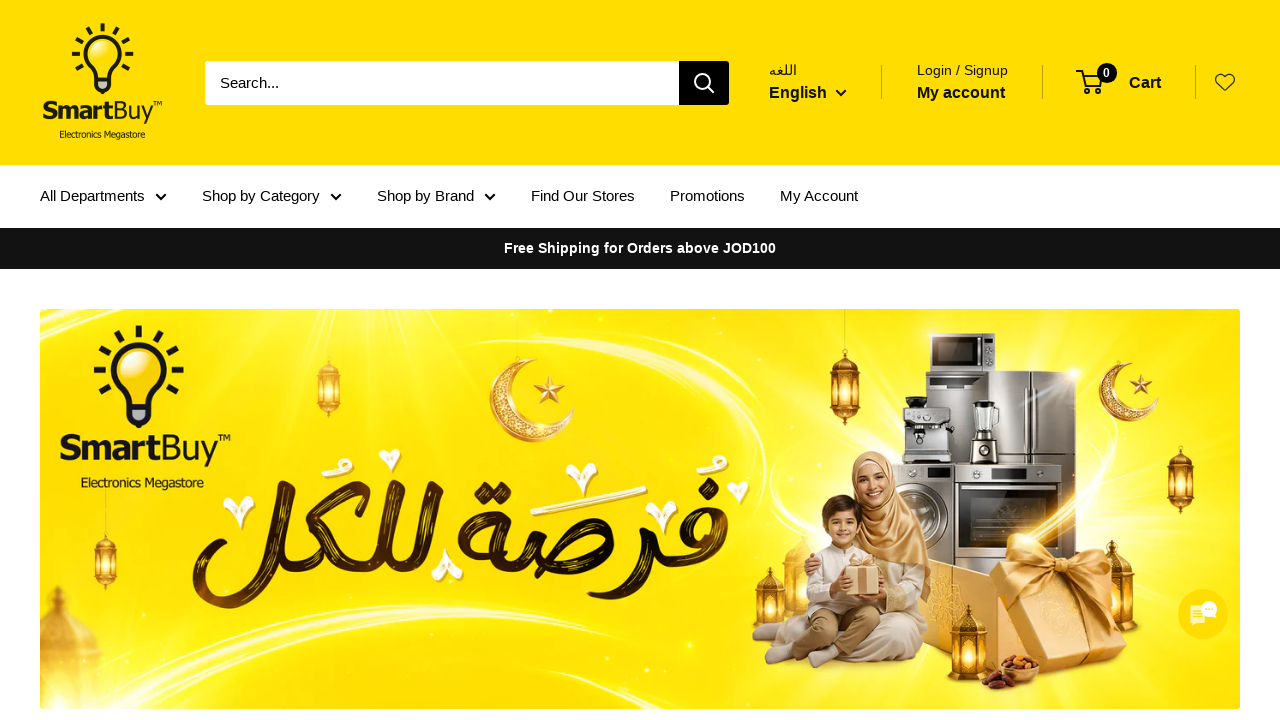

Scrolled down to bottom of homepage
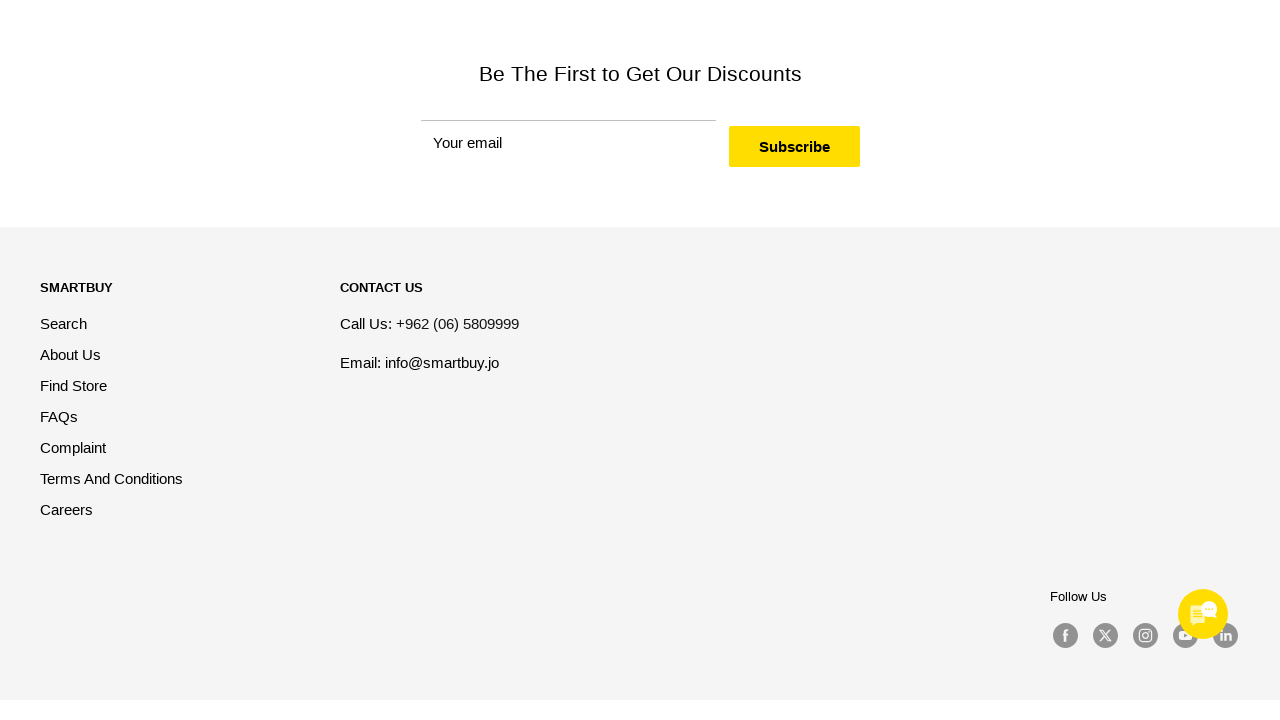

Waited 1 second for page content to settle
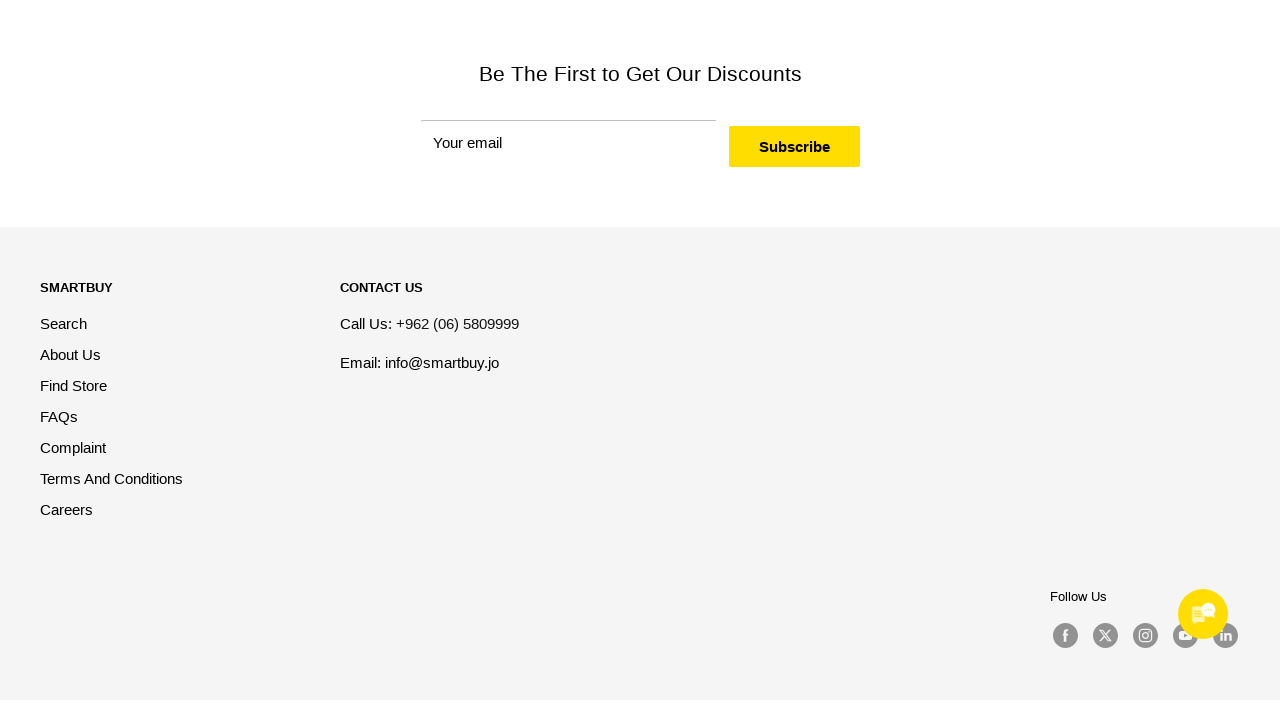

Scrolled back up to top of homepage
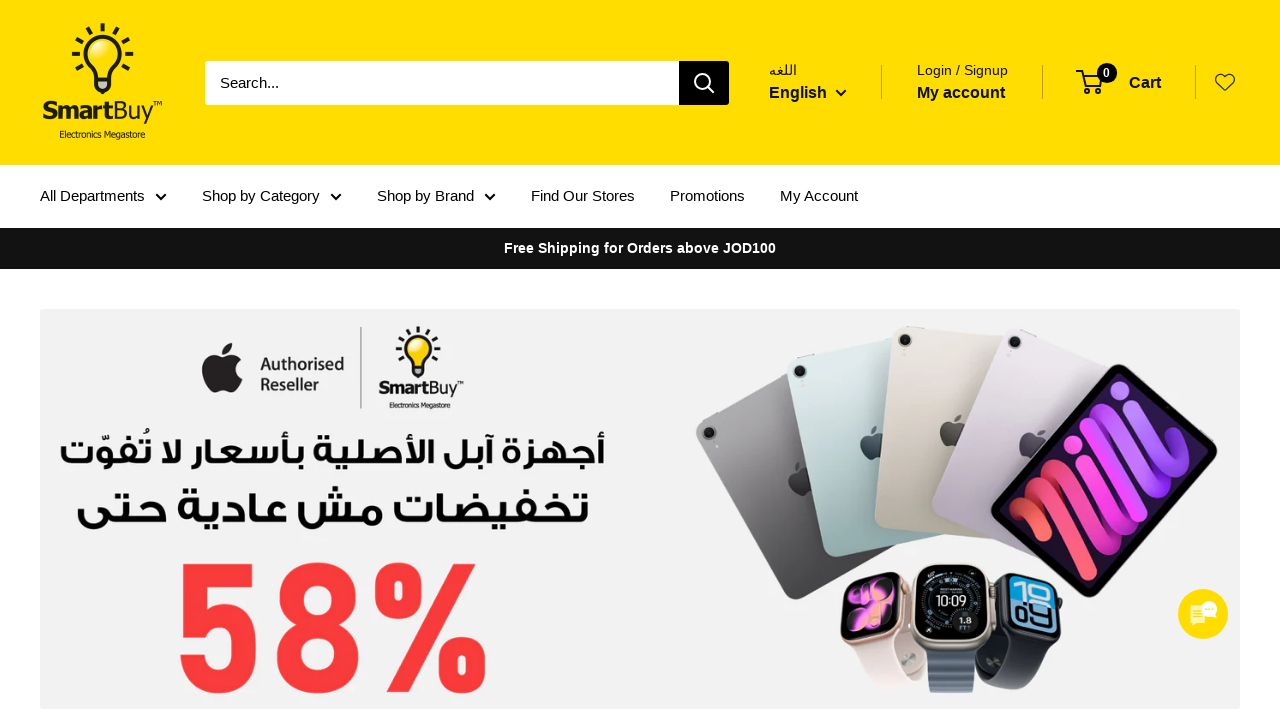

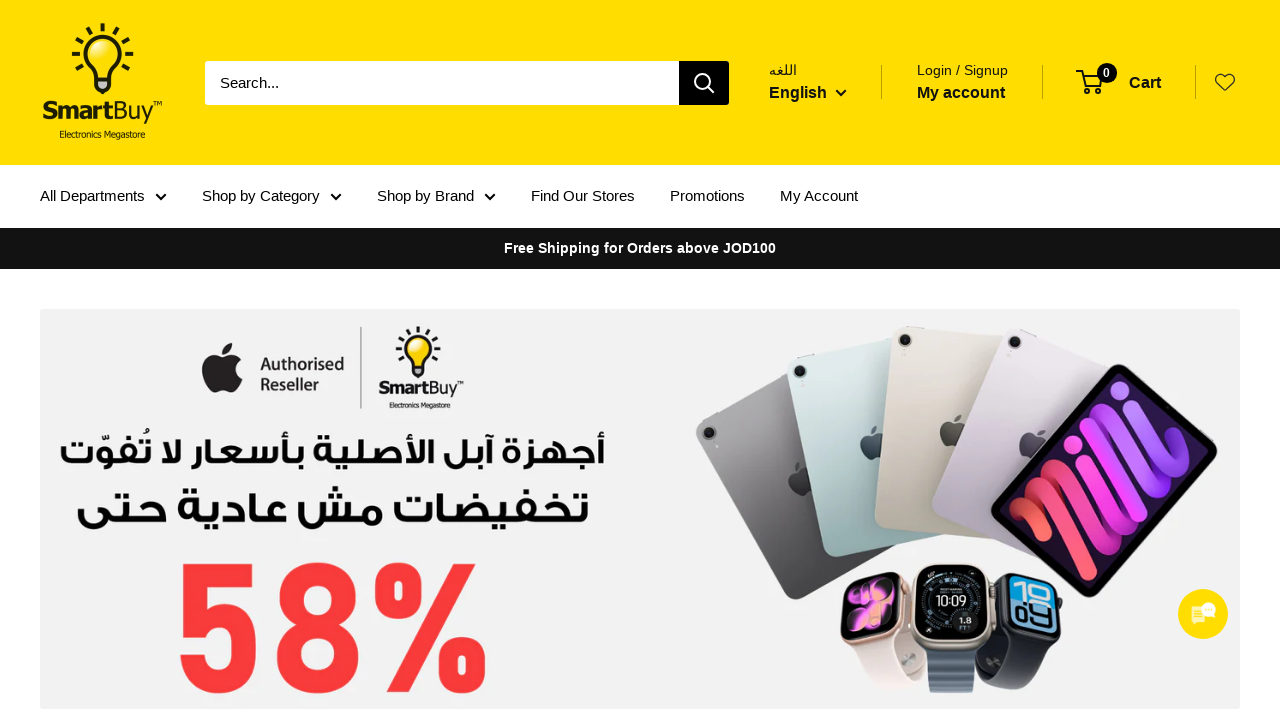